Tests the login form validation by submitting empty username and password fields, then verifies that the appropriate error message "Username is required" is displayed.

Starting URL: http://practice.automationtesting.in/

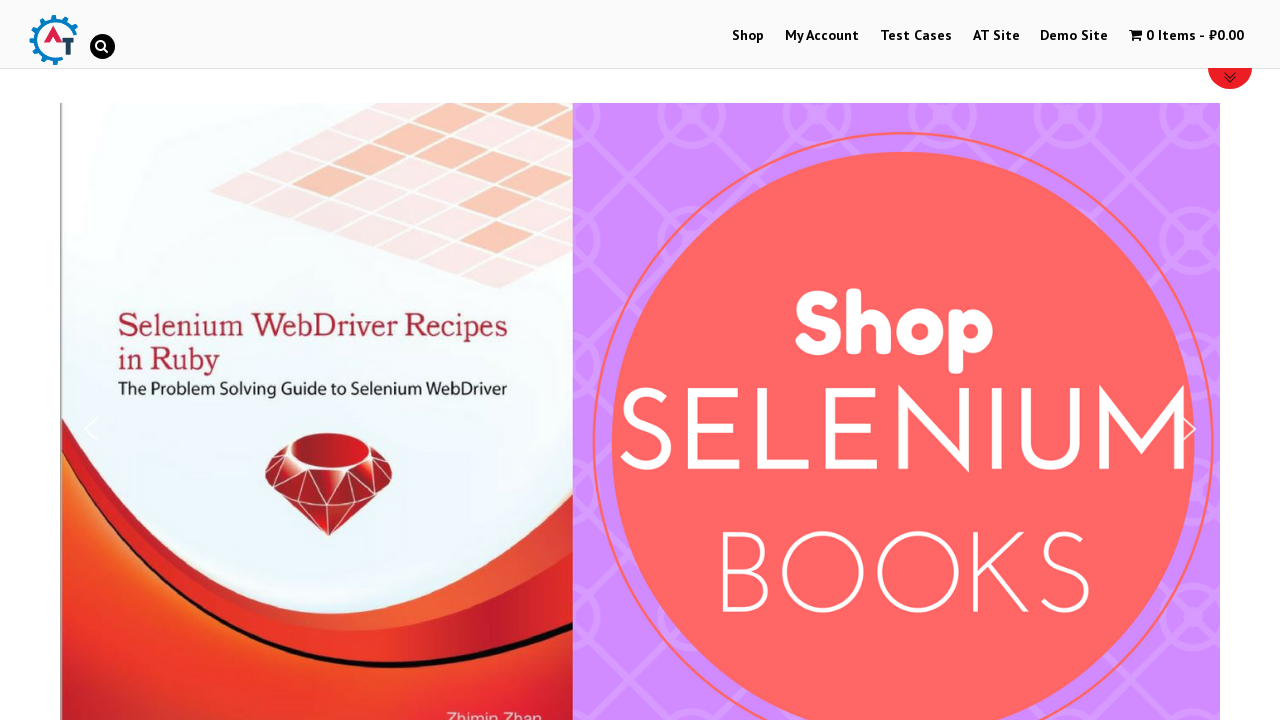

Clicked 'My Account' link to navigate to login page at (822, 36) on xpath=//a[contains(text(),'My Account')]
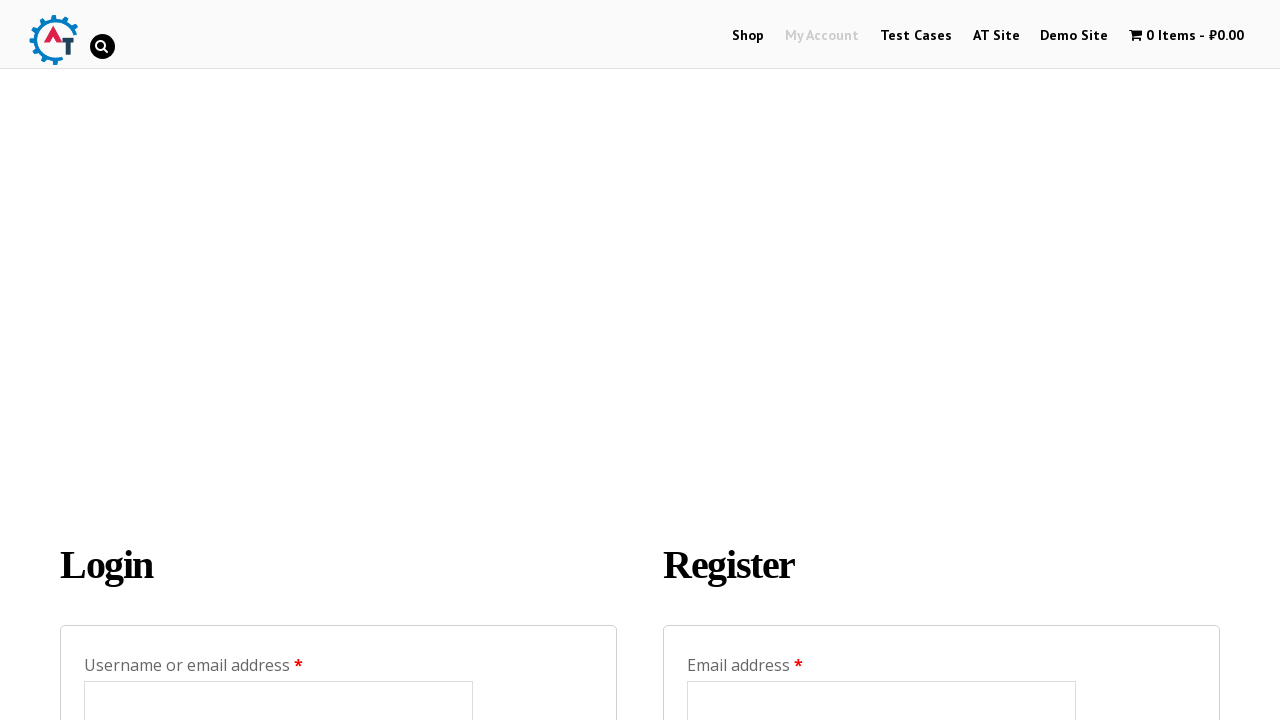

Left username field empty on input#username
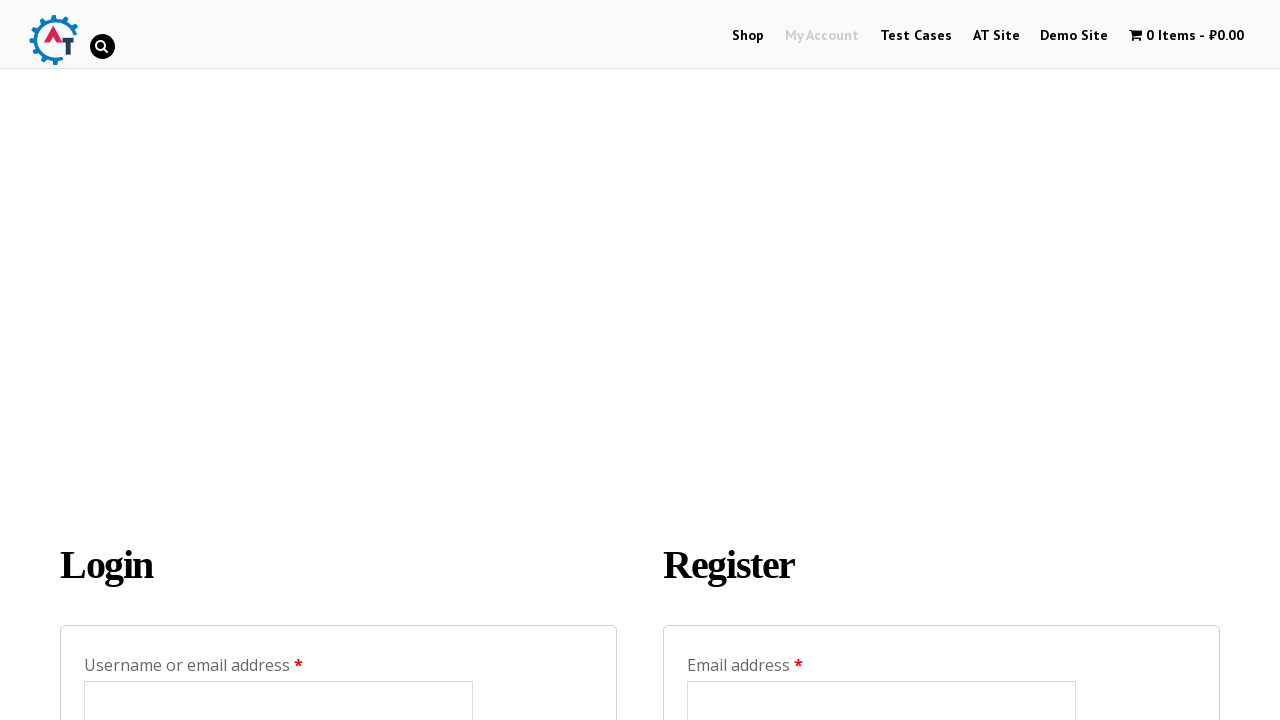

Left password field empty on input#password
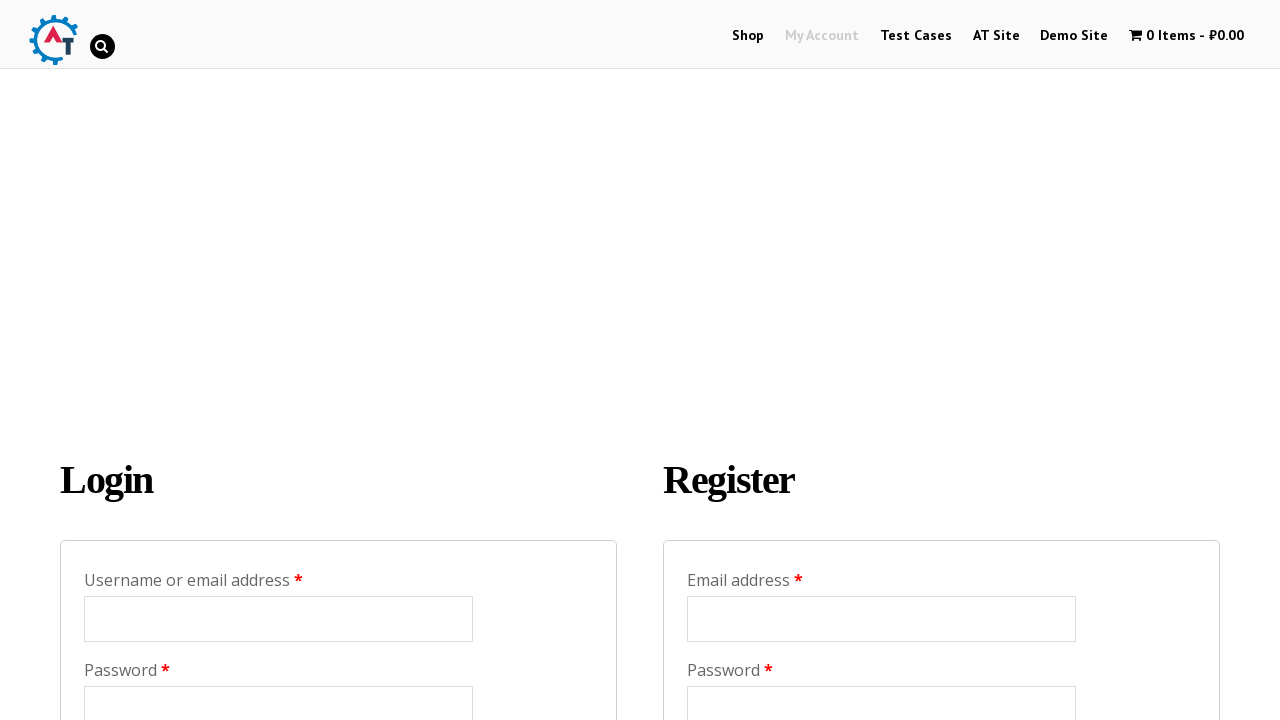

Clicked the Login button with empty credentials at (129, 360) on input[value='Login']
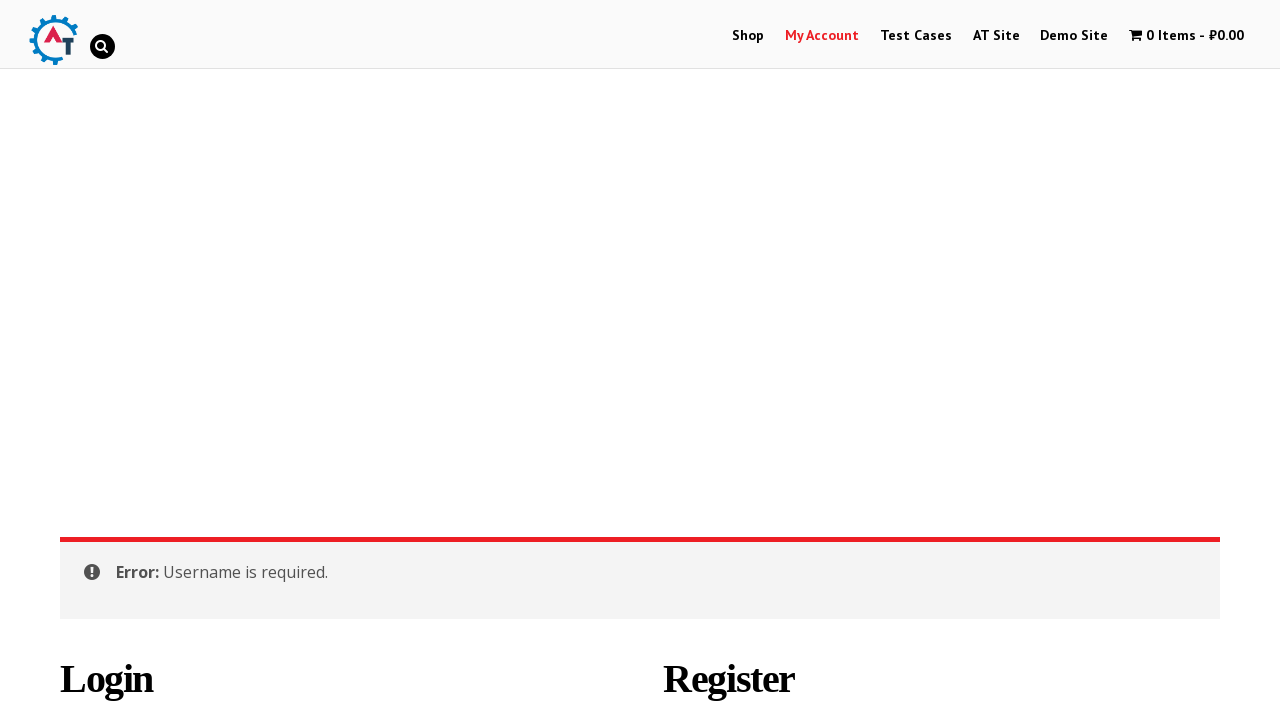

Error message appeared on the page
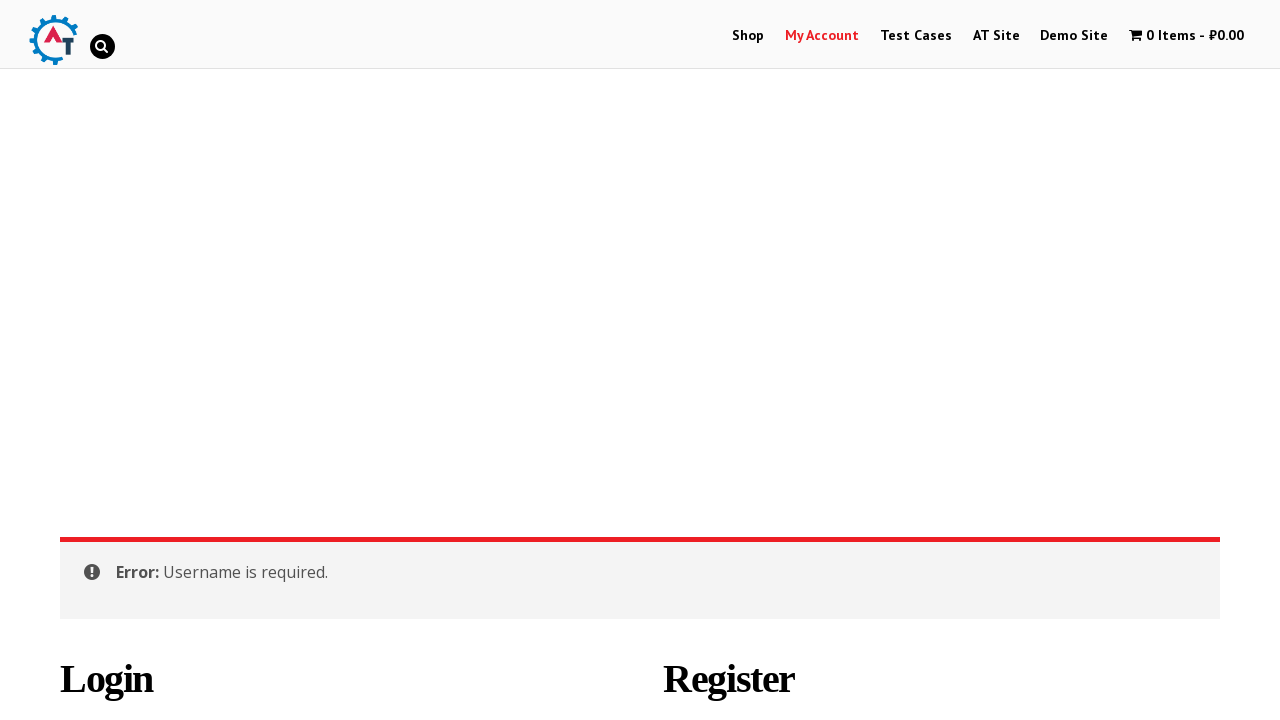

Retrieved error message text content
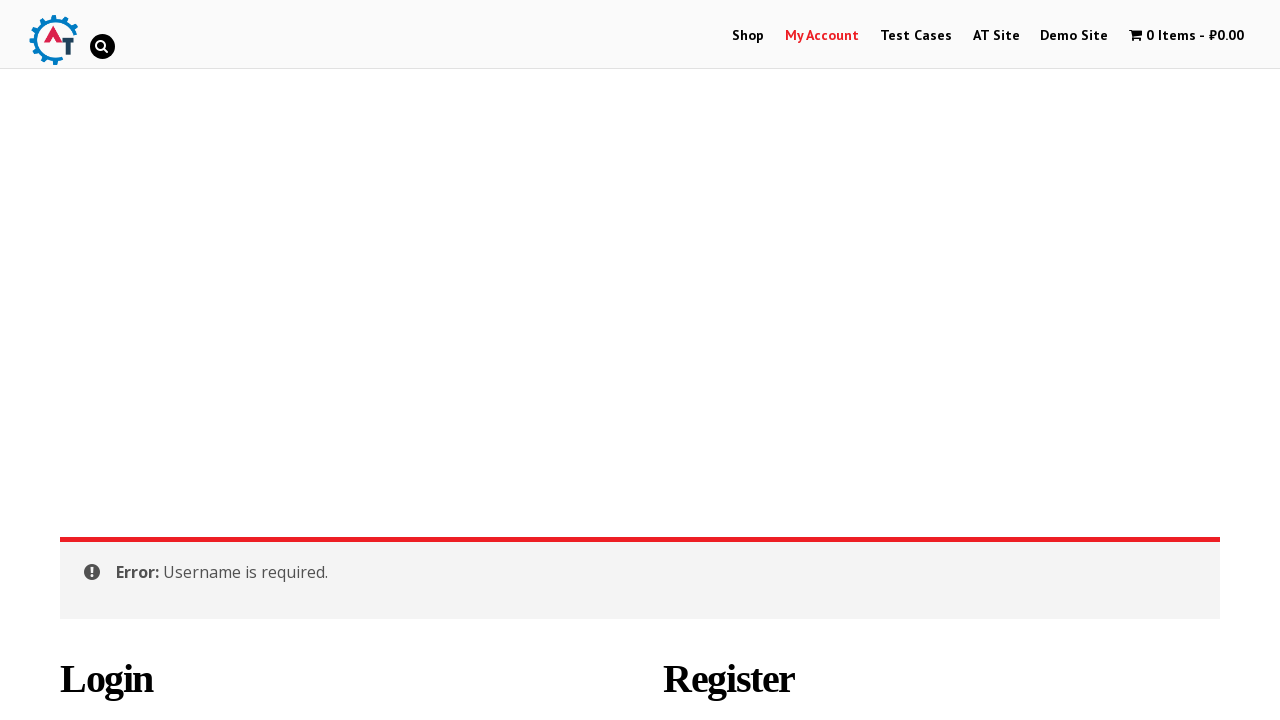

Verified error message contains 'Username is required'
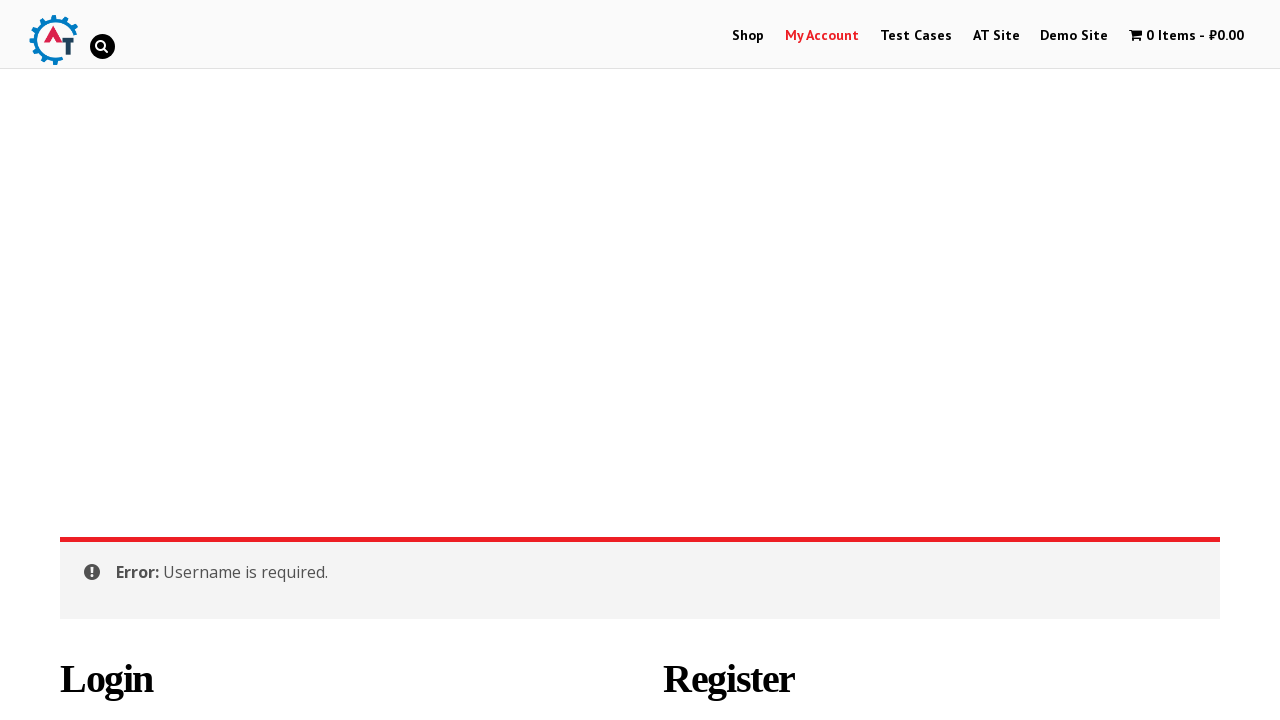

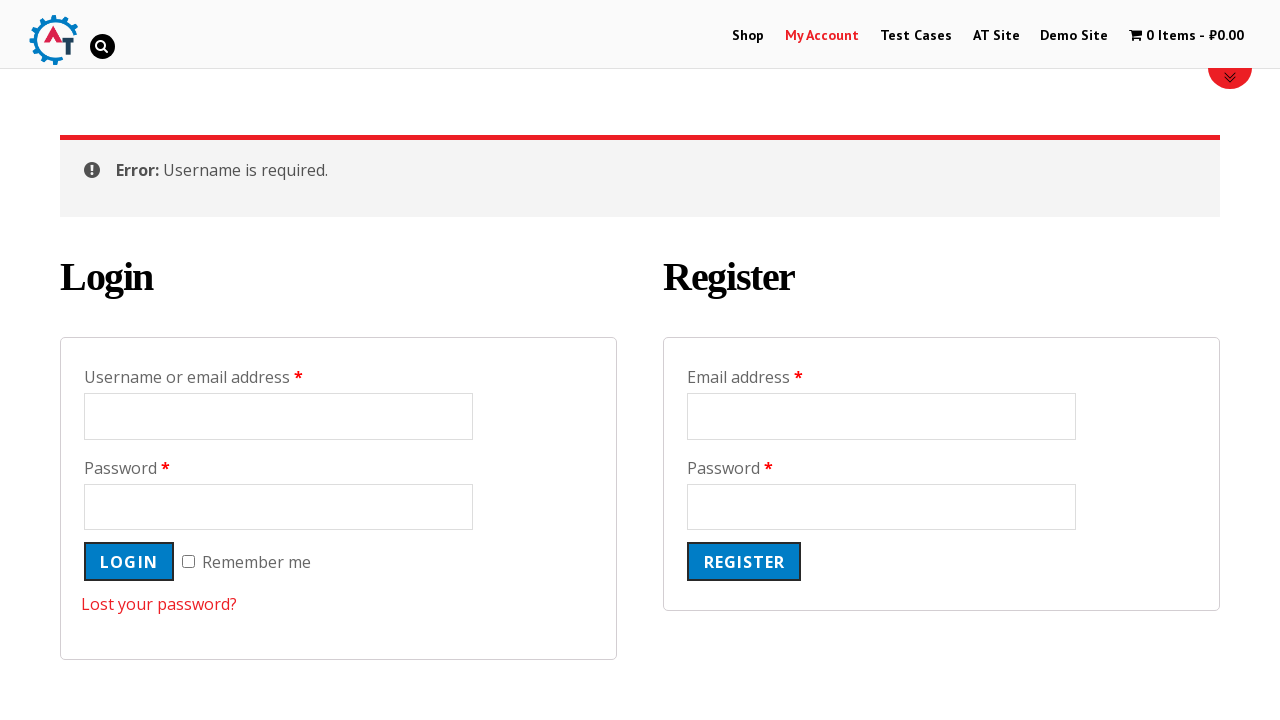